Navigates to INEGI Mexico's data download page and clicks on a state element to verify the navigation and content loading functionality.

Starting URL: https://www.inegi.org.mx/app/descarga/default.html

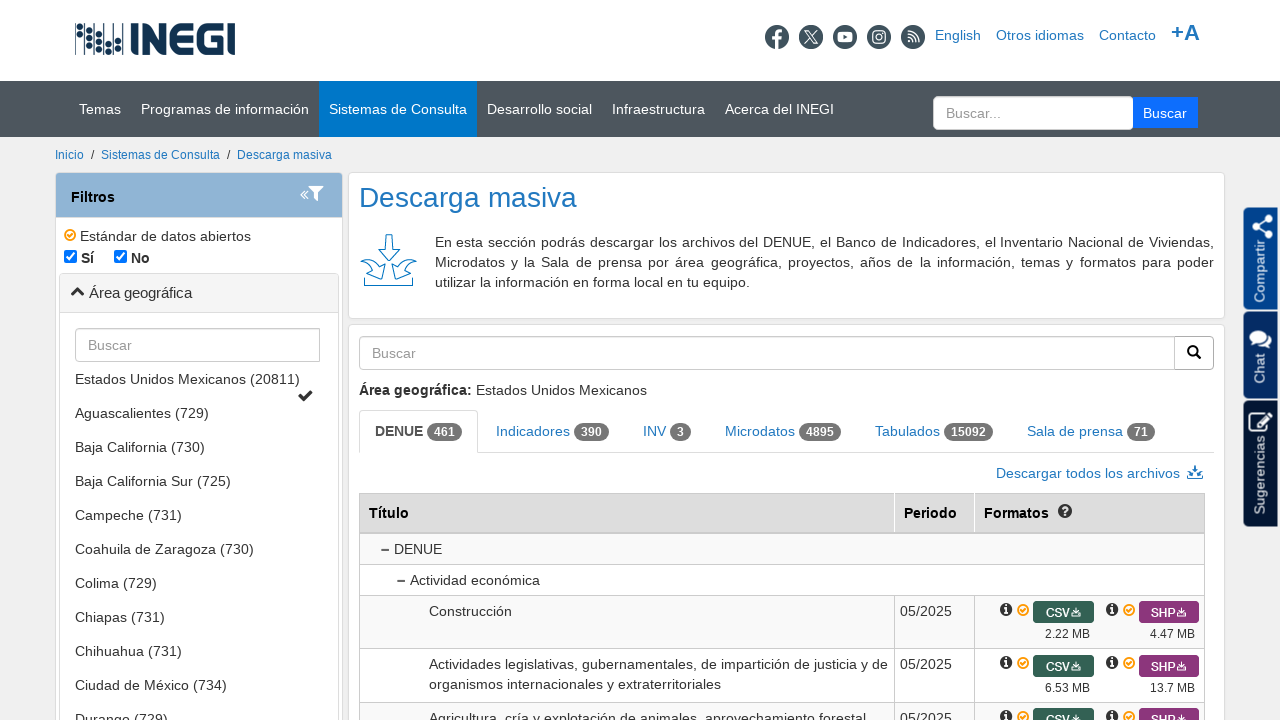

State list loaded on INEGI data download page
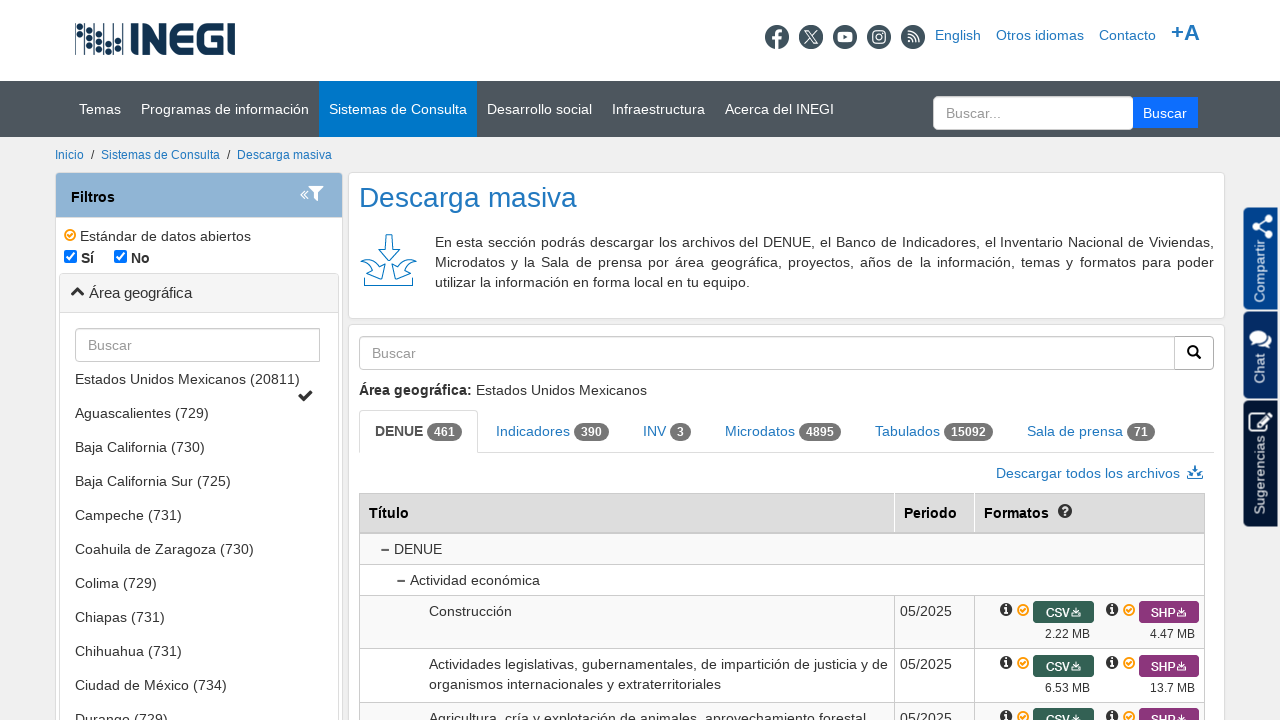

Retrieved all state link elements from the list
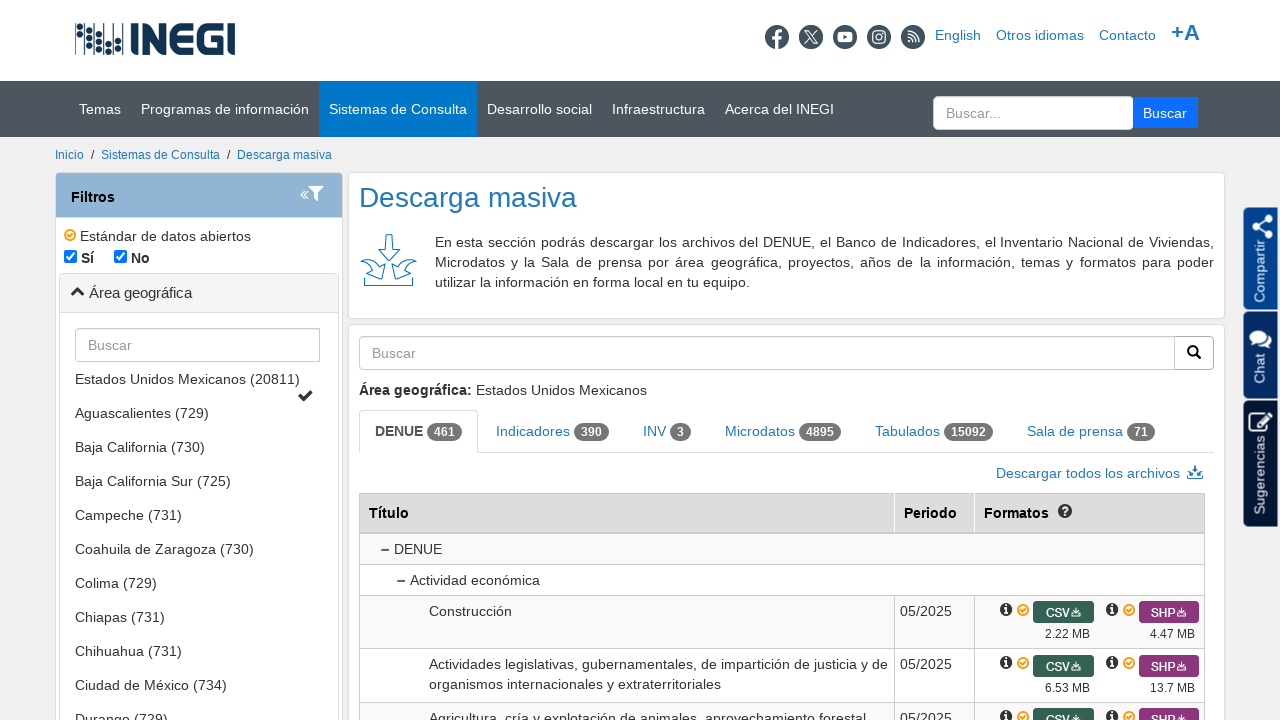

Clicked on the first state element to navigate at (199, 378) on xpath=//ul[@id="ulAG"]//li[@class="undefined"]//a >> nth=0
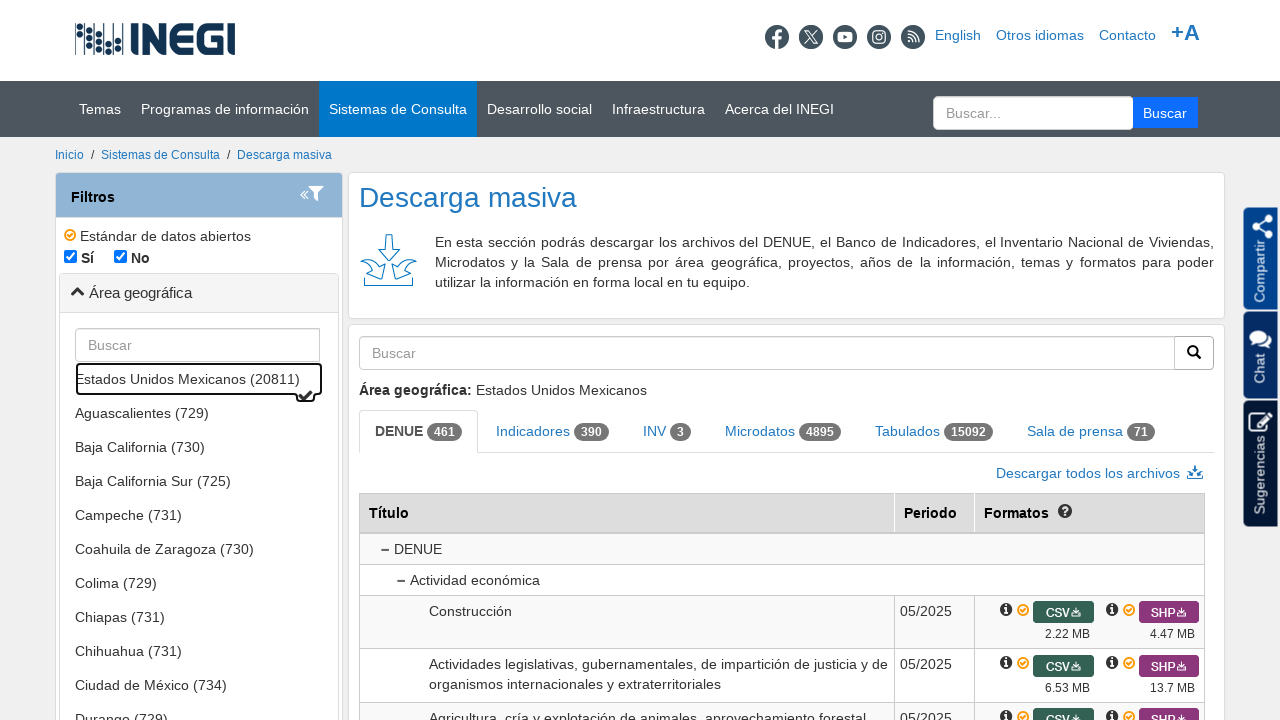

Waited 3 seconds for state content to load
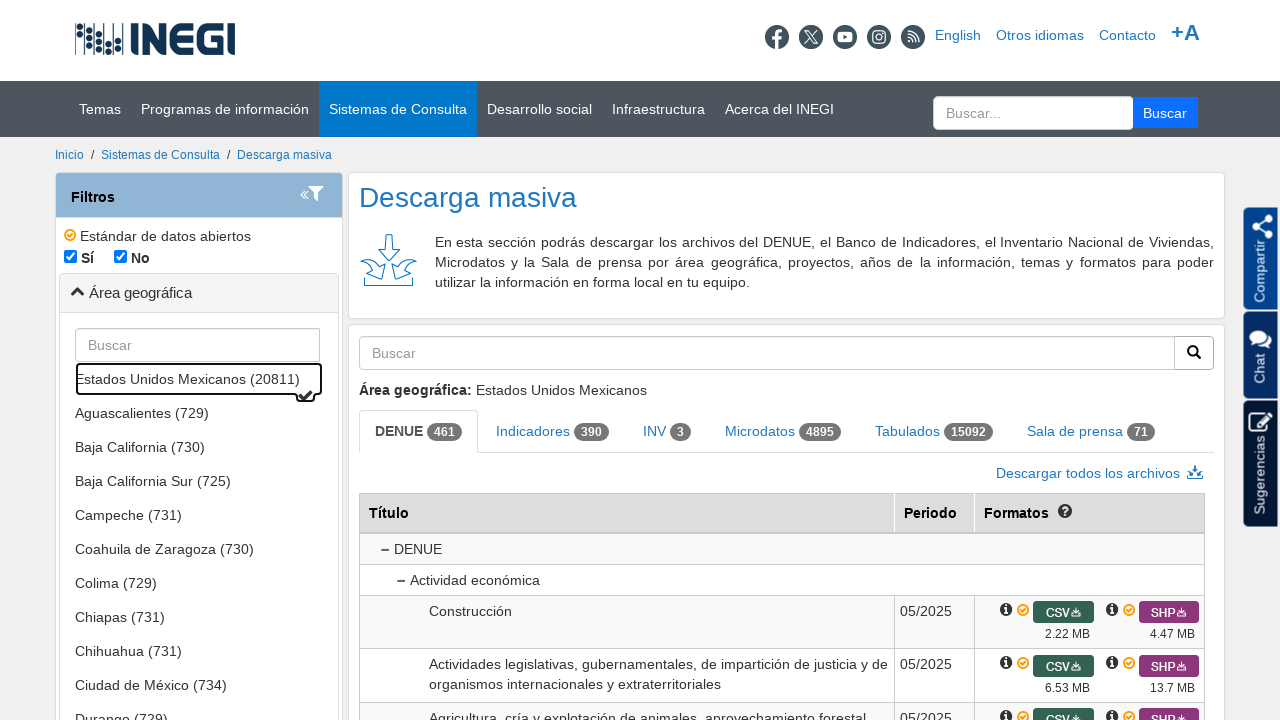

Download links appeared after state selection
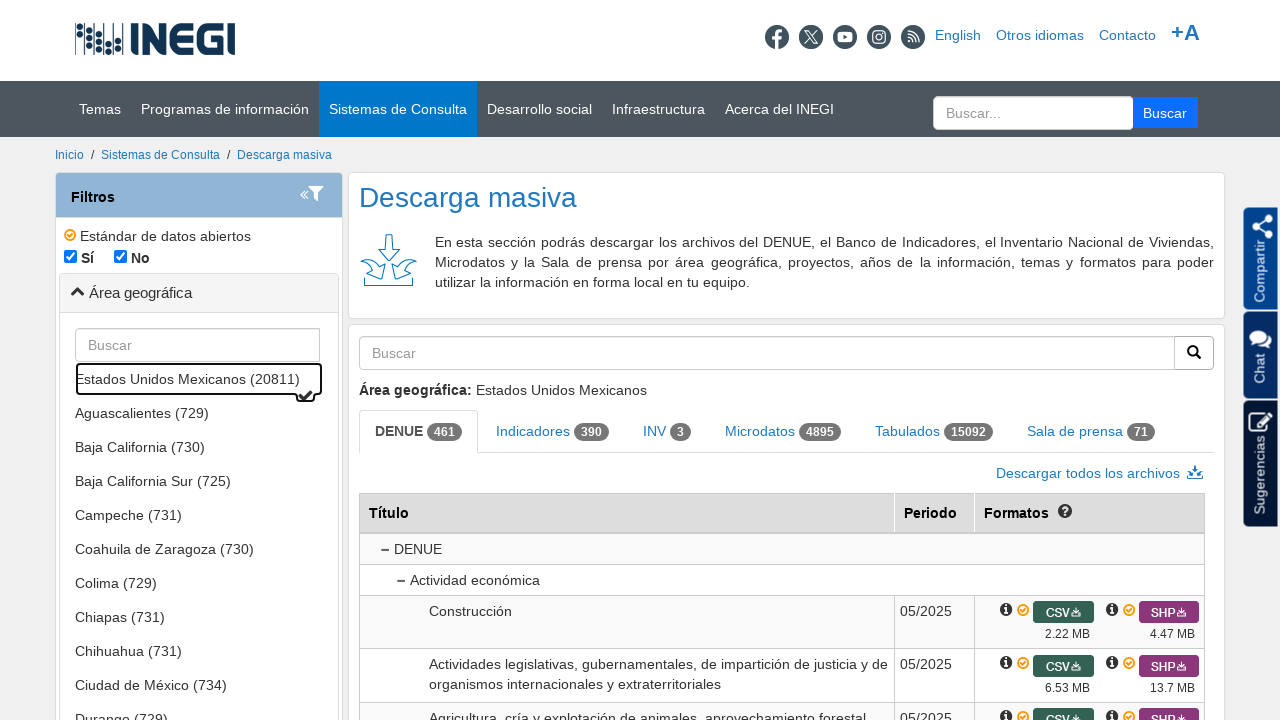

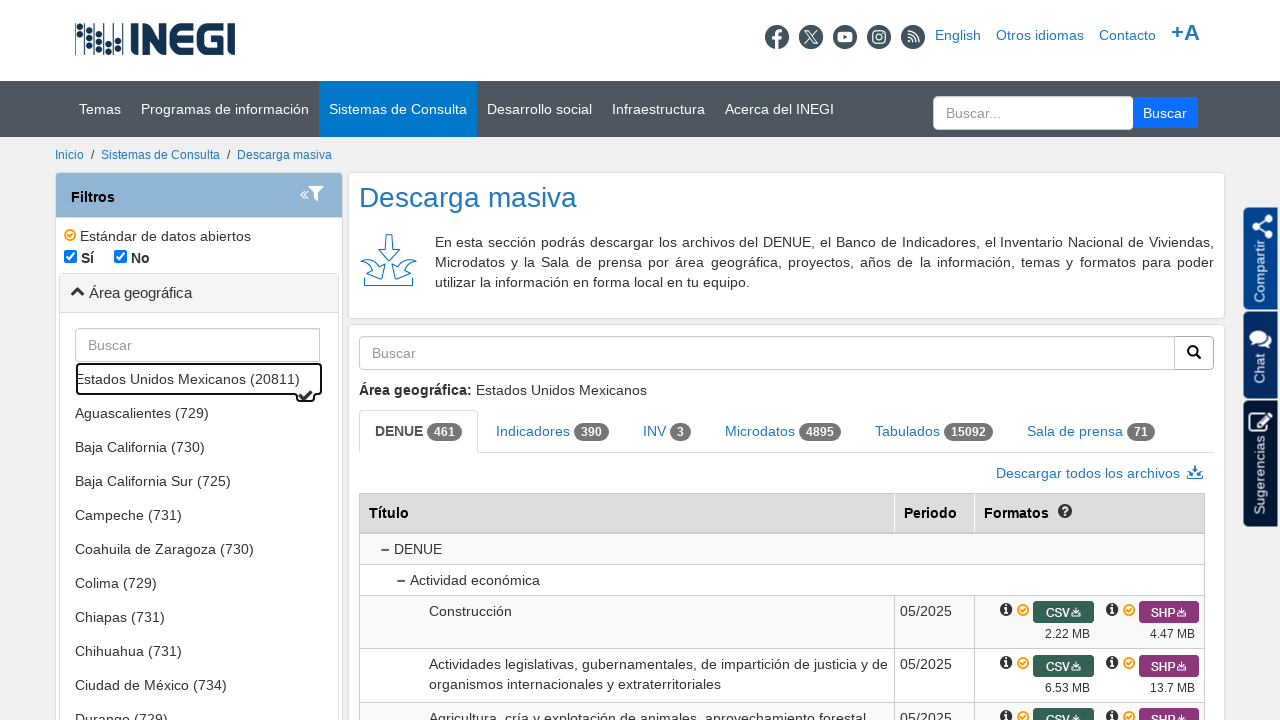